Tests the RedBus search functionality by entering a source city (Pune) and destination city (Mumbai) in the search form to look for bus routes.

Starting URL: https://www.redbus.com/

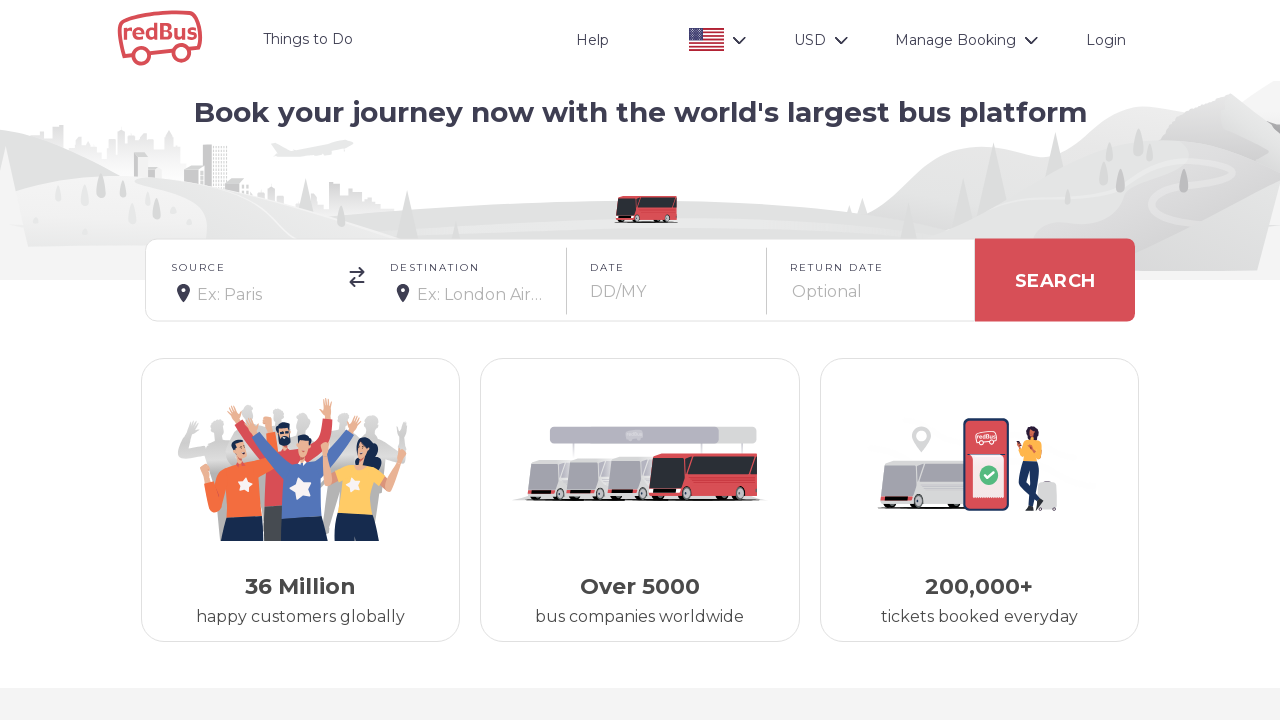

Filled source city field with 'Pune' on #src
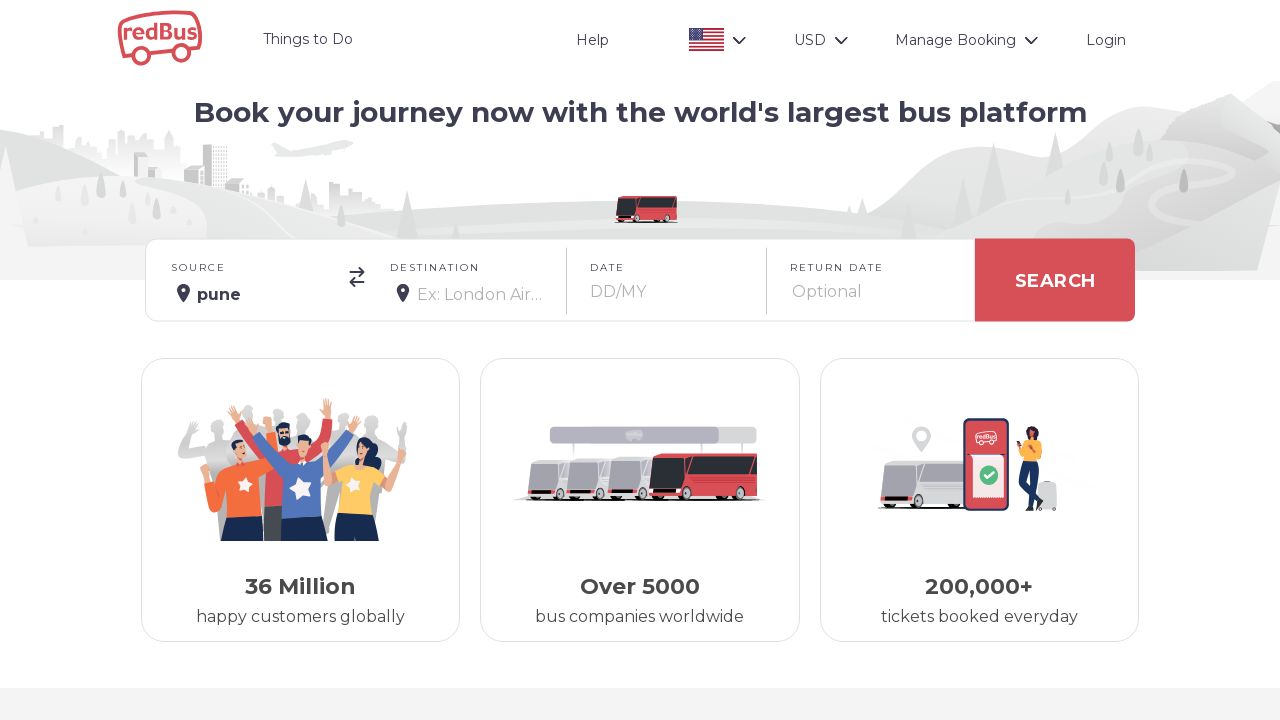

Pressed Enter to confirm source city 'Pune' on #src
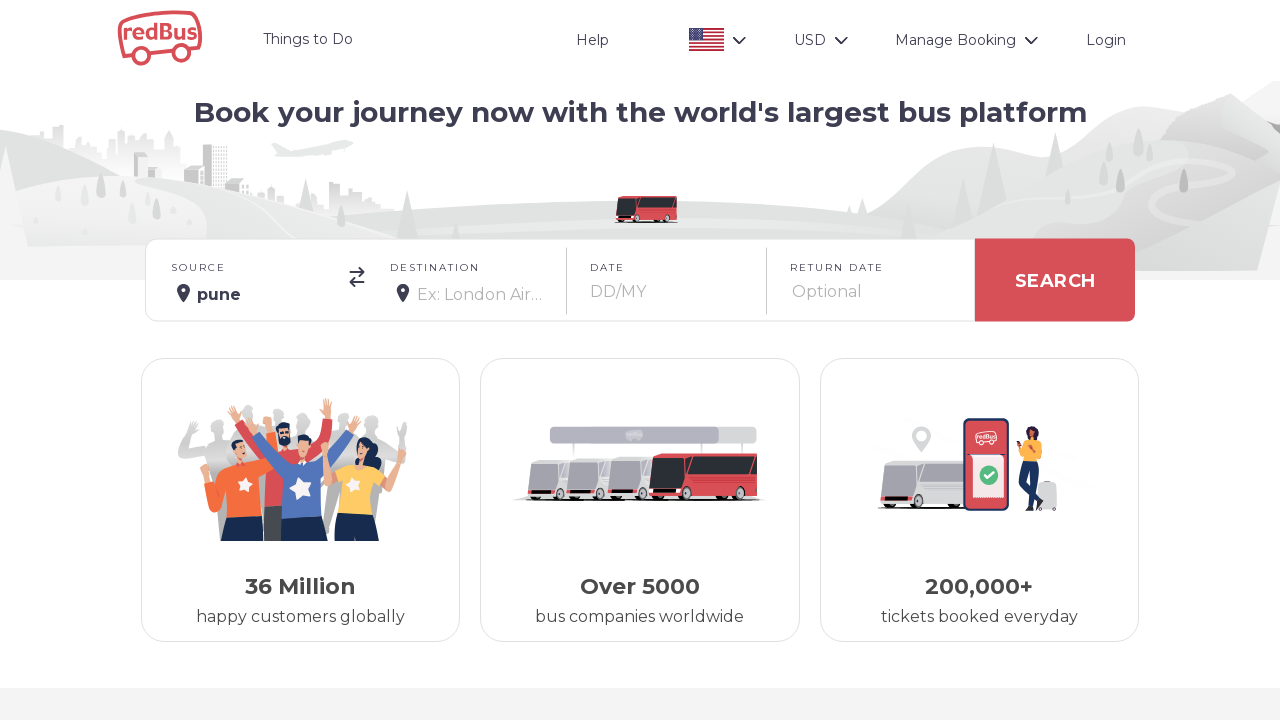

Waited 1 second for autocomplete to process
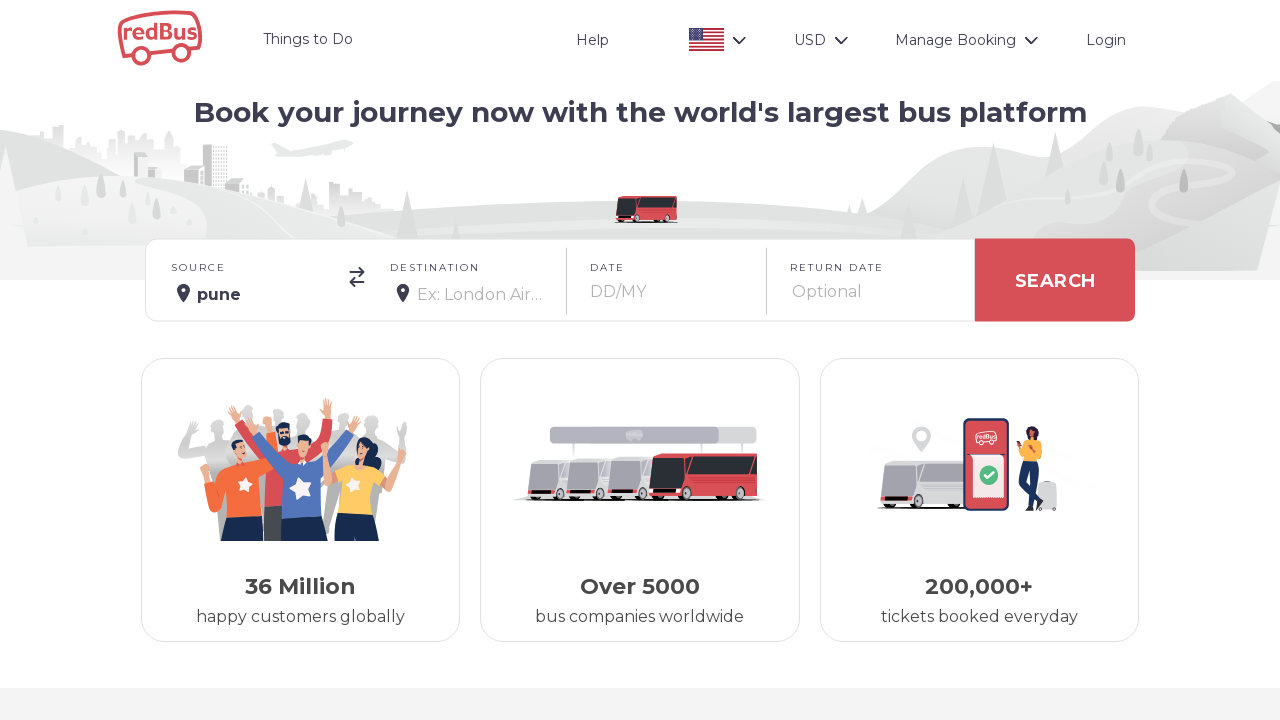

Filled destination city field with 'Mumbai' on #dest
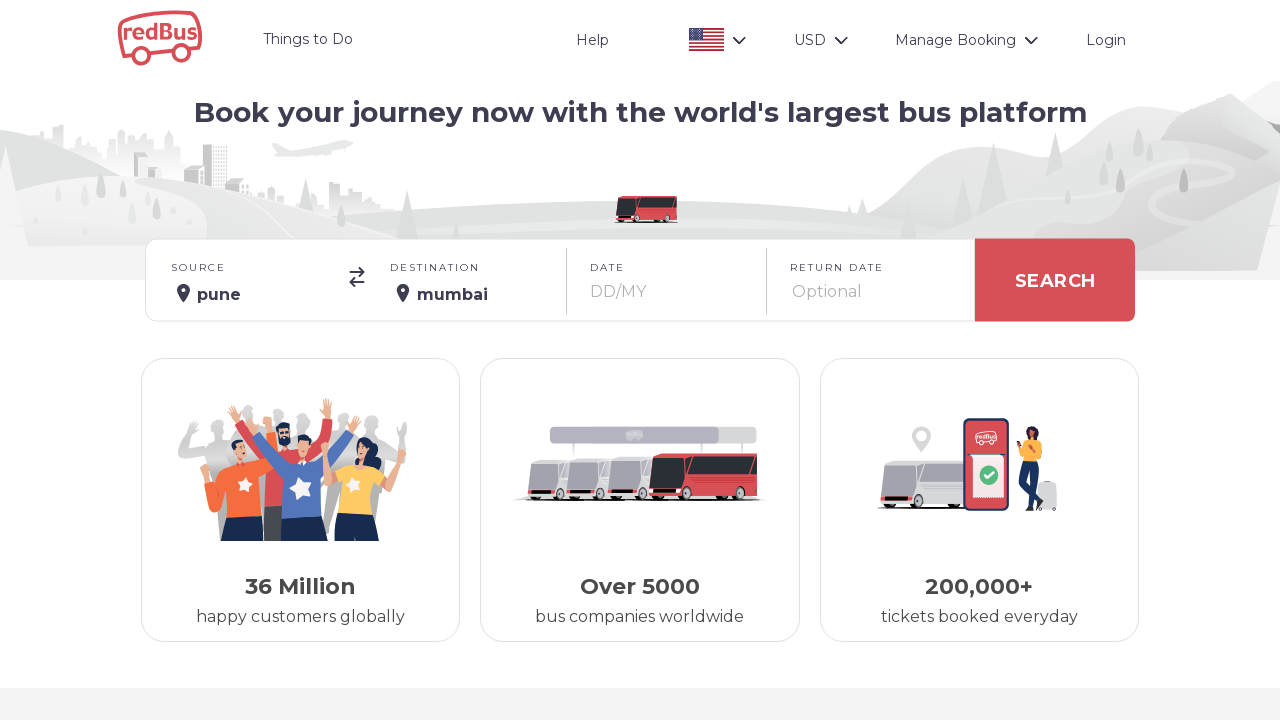

Pressed Enter to confirm destination city 'Mumbai' on #dest
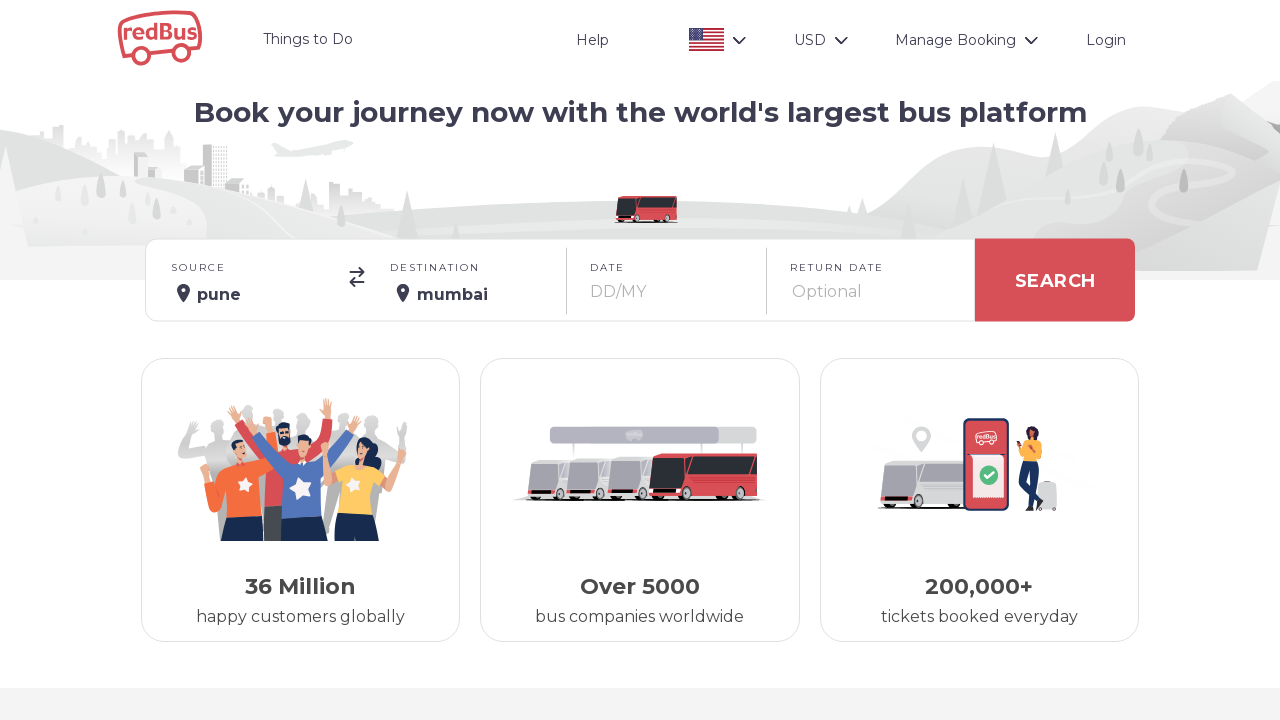

Waited 2 seconds for form to process city selections
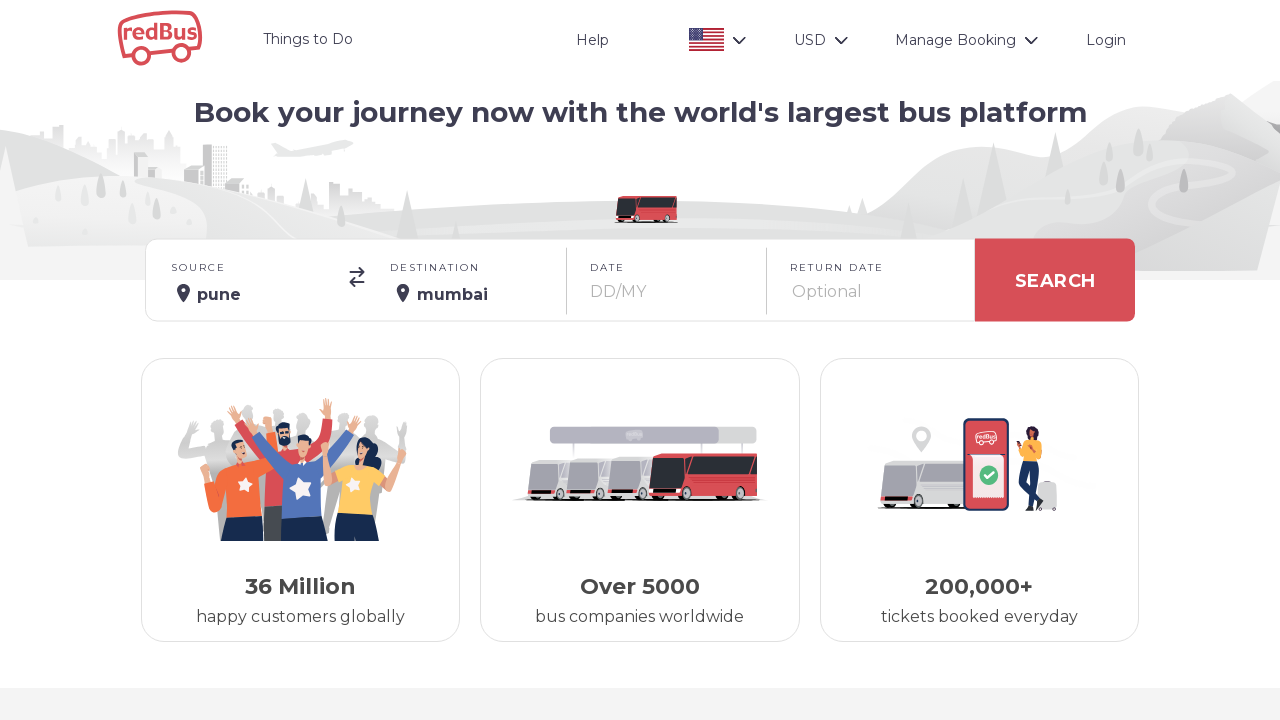

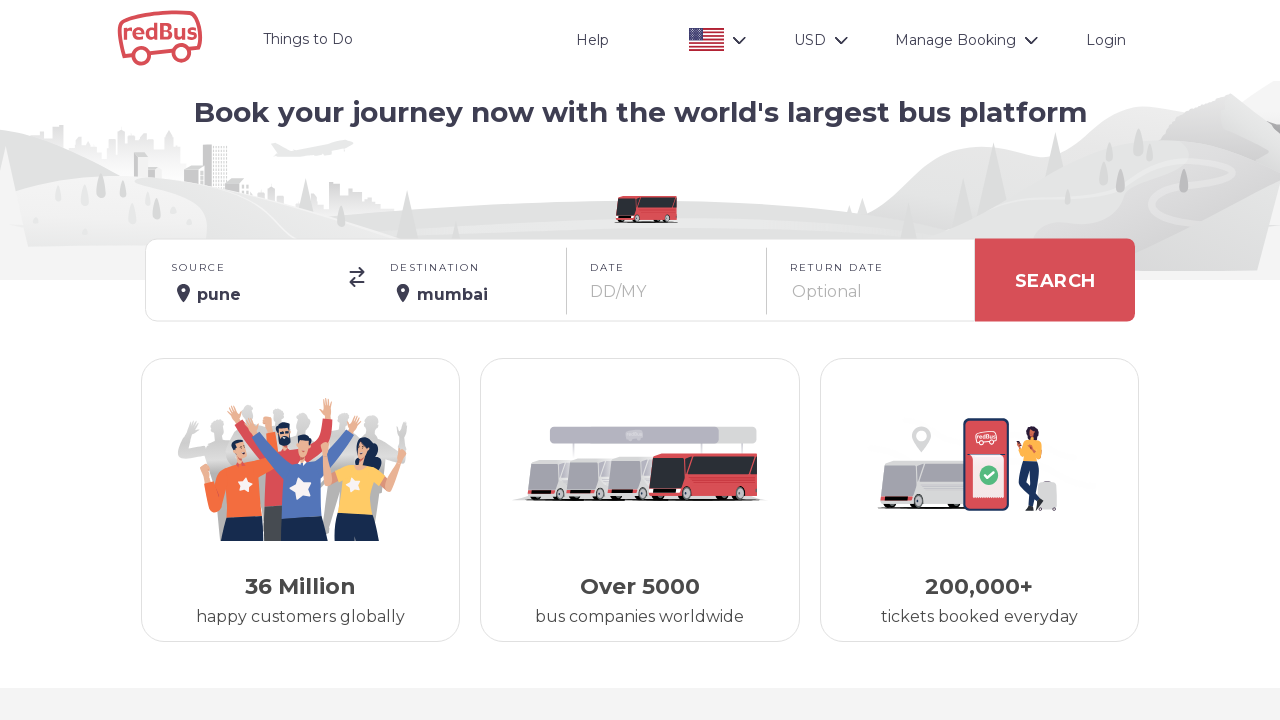